Tests form interaction on W3Schools HTML forms page by filling in first name and last name fields, then hovering over the submit button.

Starting URL: https://www.w3schools.com/html/html_forms.asp

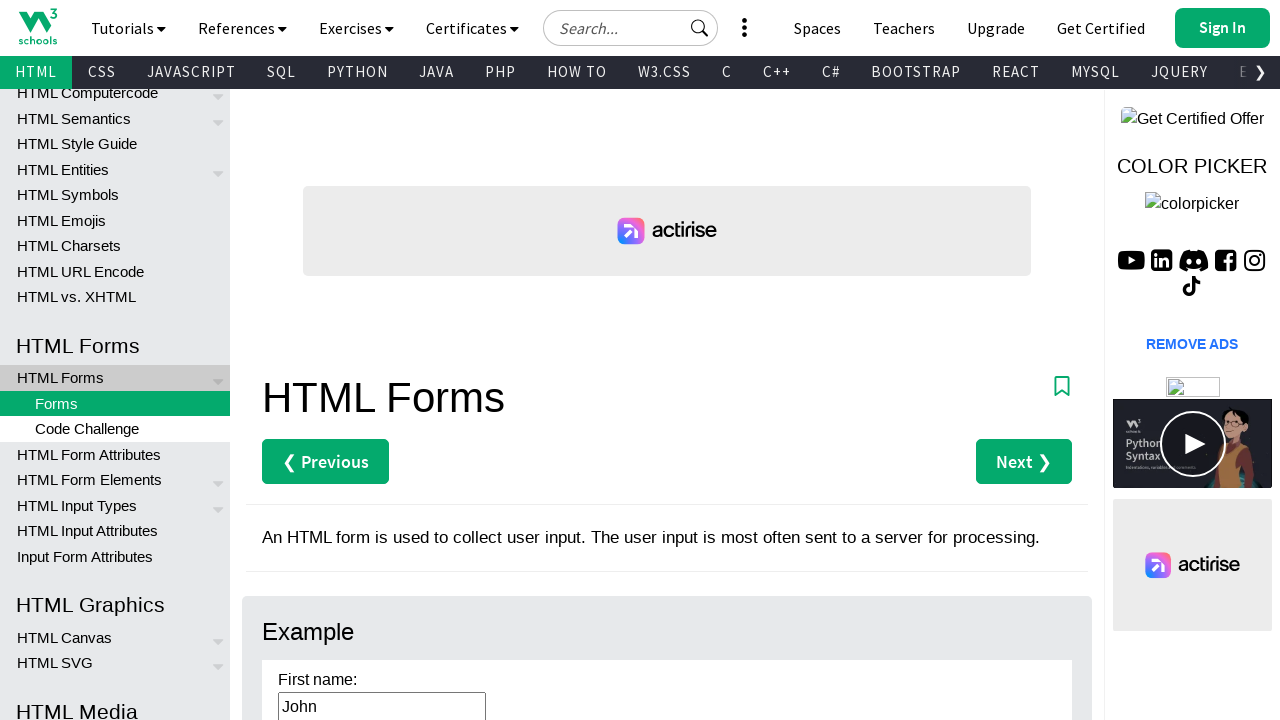

Filled first name field with 'André' on internal:role=textbox[name="First name"i]
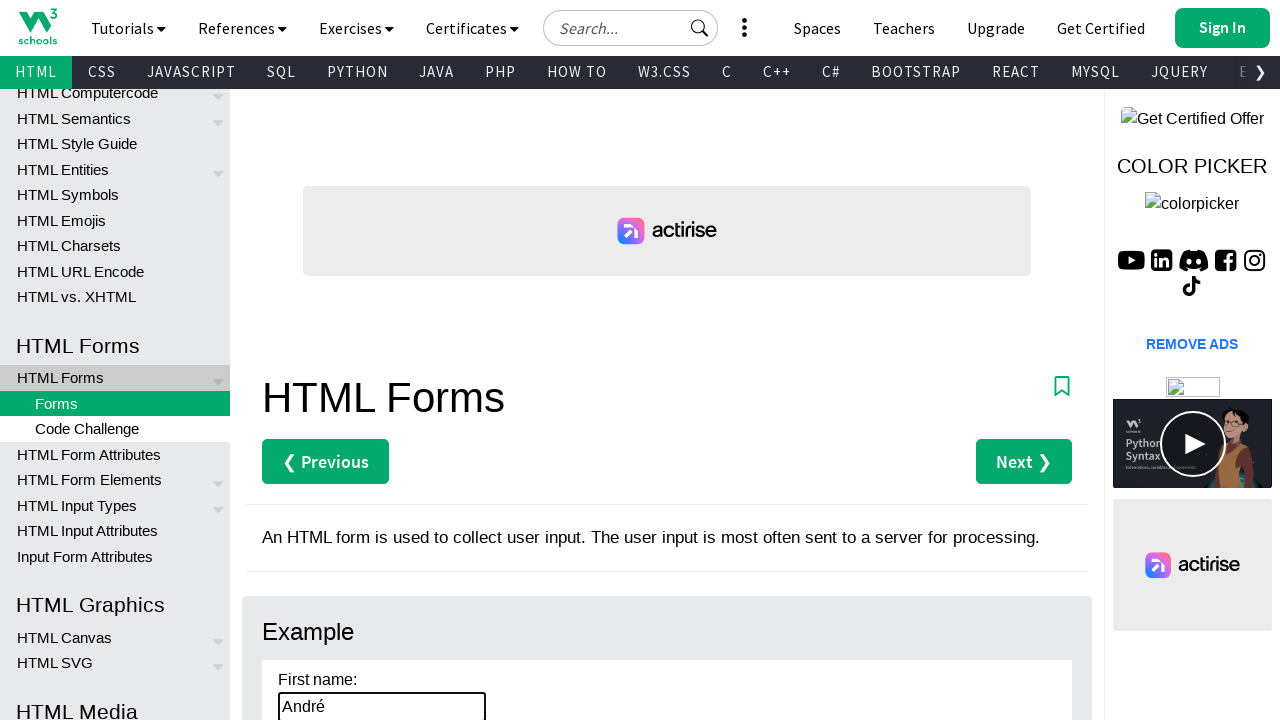

Filled last name field with 'Kreutzer' on internal:role=textbox[name="Last name"i]
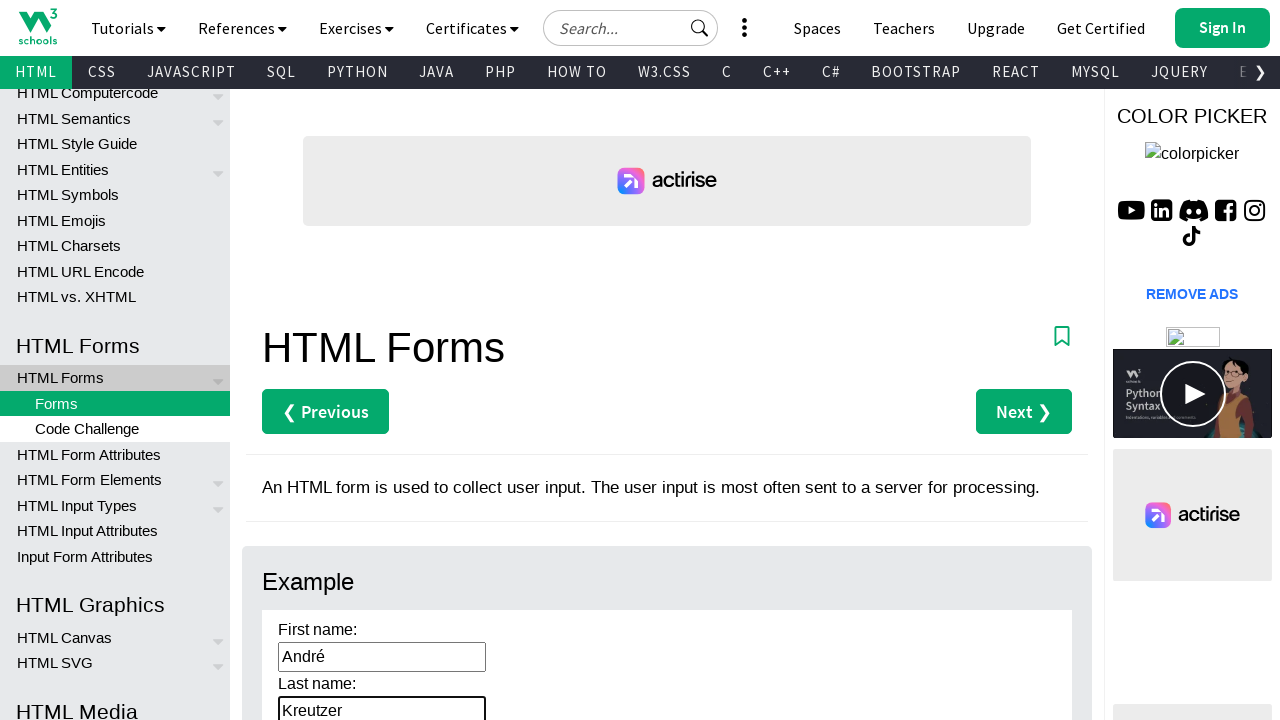

Hovered over the submit button at (311, 360) on #main div >> internal:has-text="Example First name: Last name"i >> internal:role
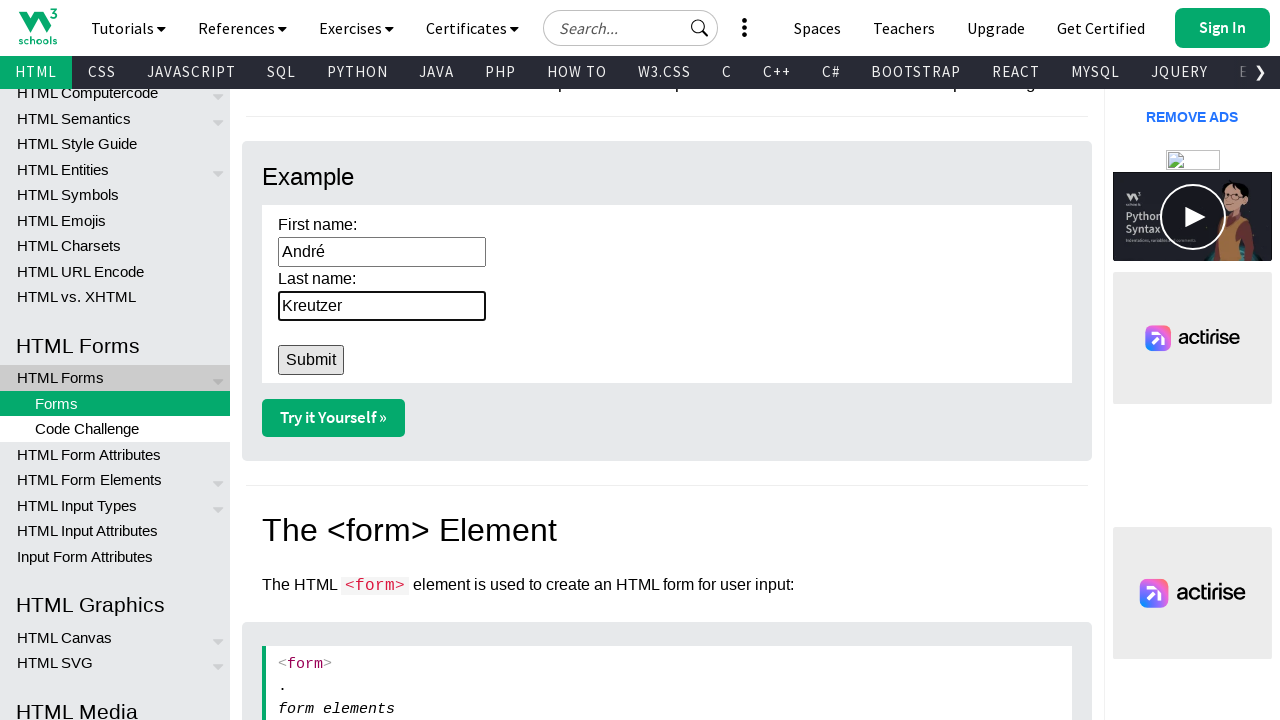

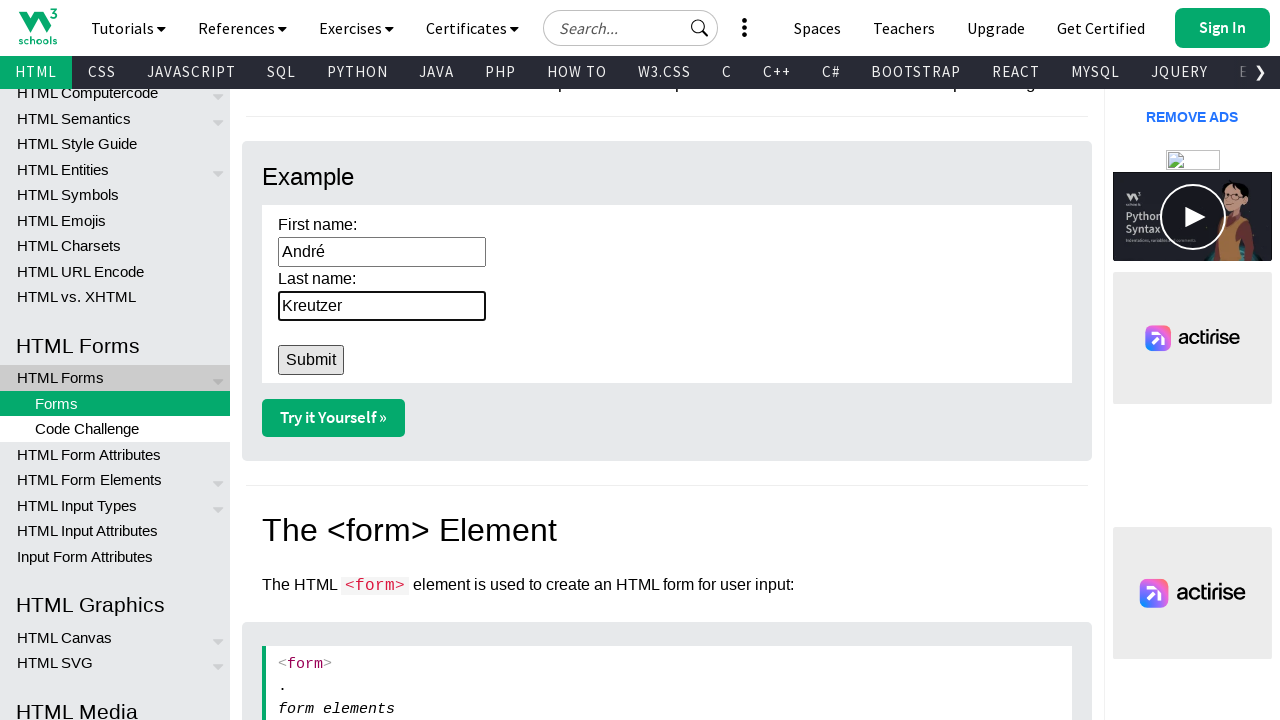